Tests the autosuggest dropdown functionality by typing a partial search term and selecting a matching option from the suggestions list.

Starting URL: https://rahulshettyacademy.com/dropdownsPractise/

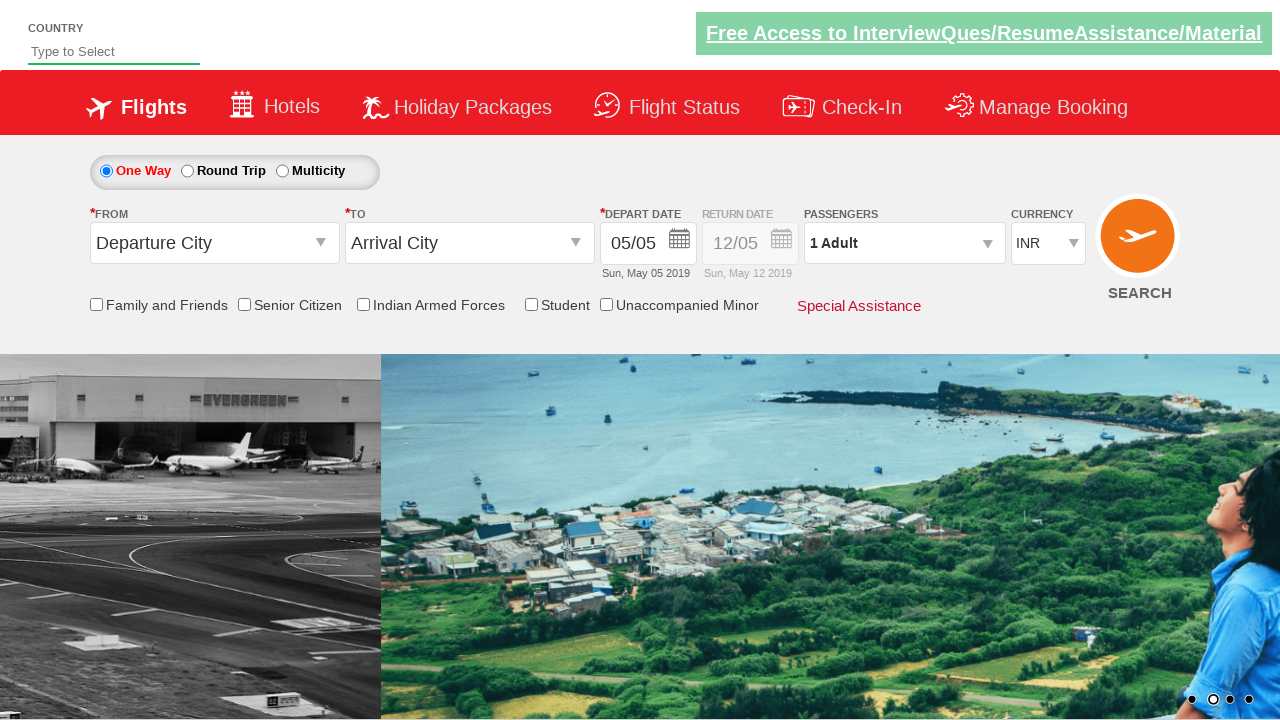

Typed 'ind' into autosuggest field to trigger dropdown suggestions on #autosuggest
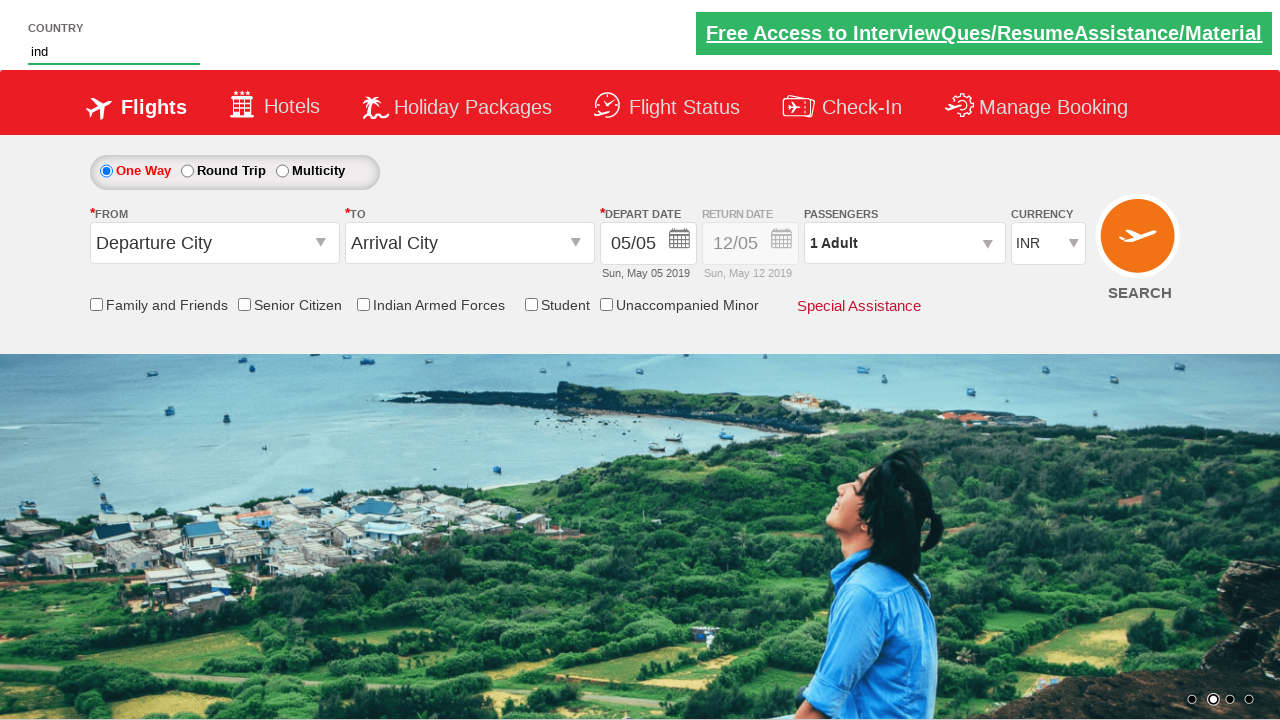

Autosuggest dropdown list loaded with matching options
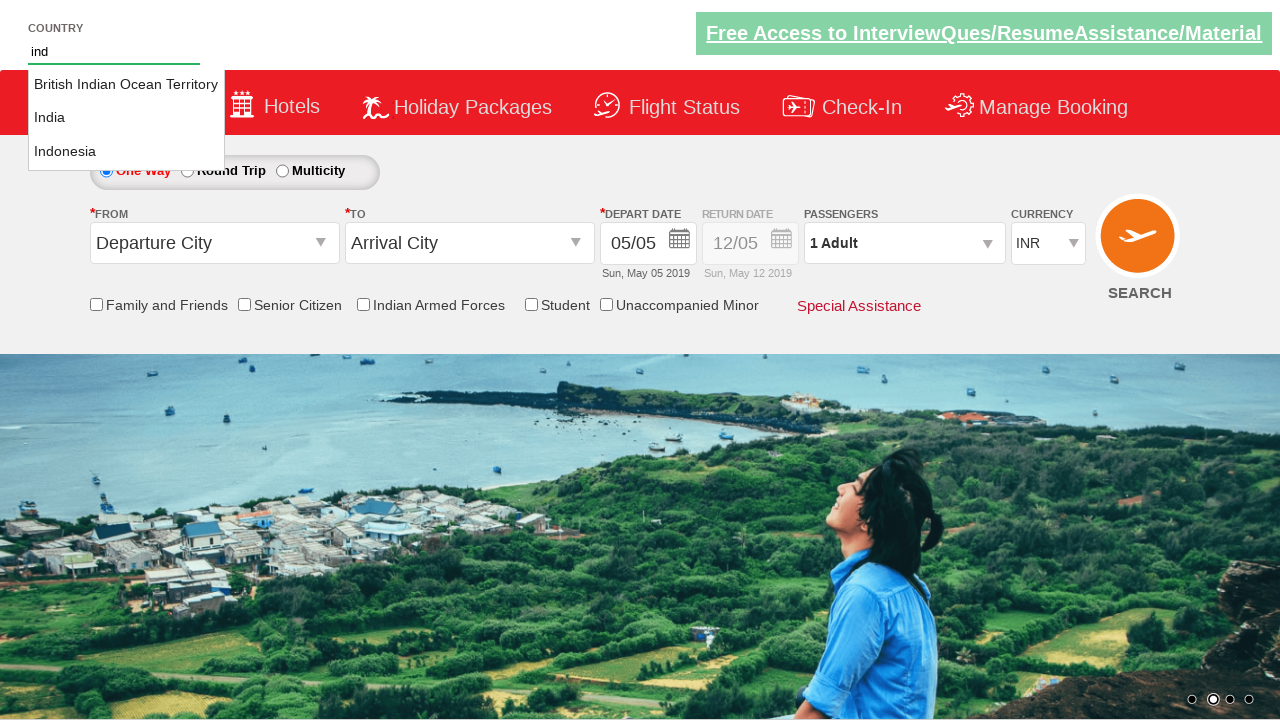

Retrieved all suggestion options from dropdown list
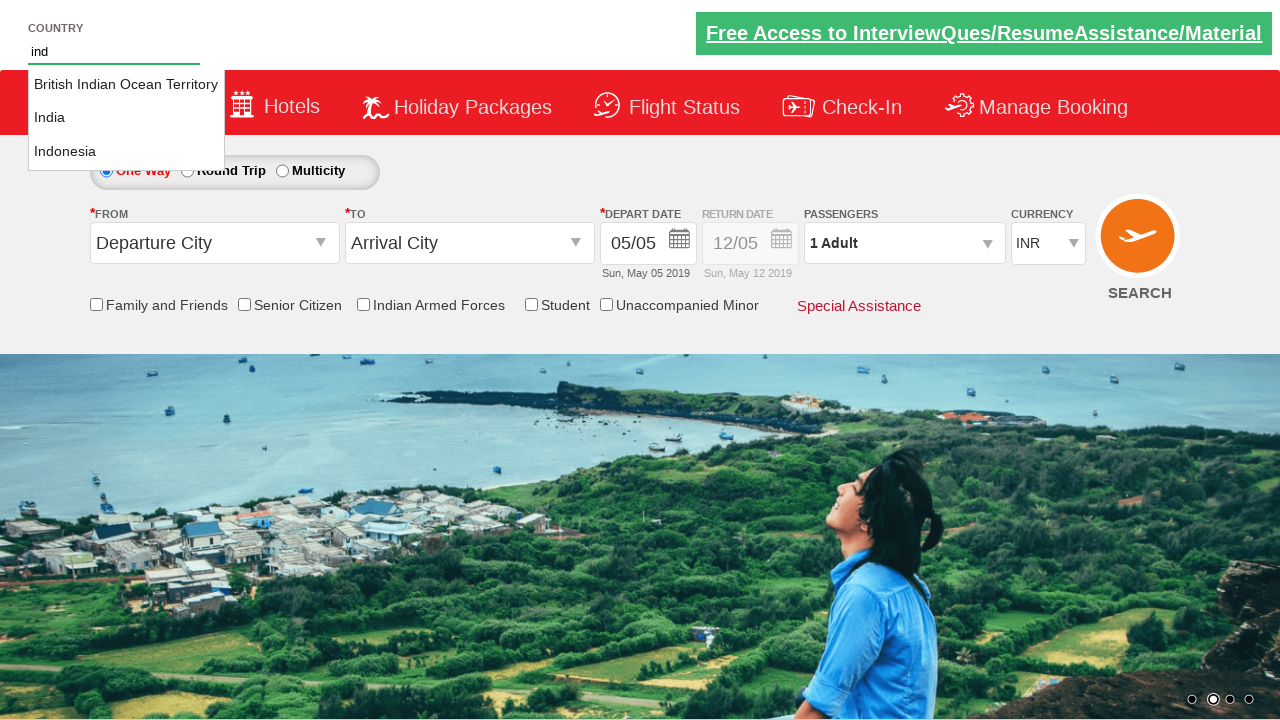

Selected 'India' from autosuggest dropdown options at (126, 118) on li.ui-menu-item a >> nth=1
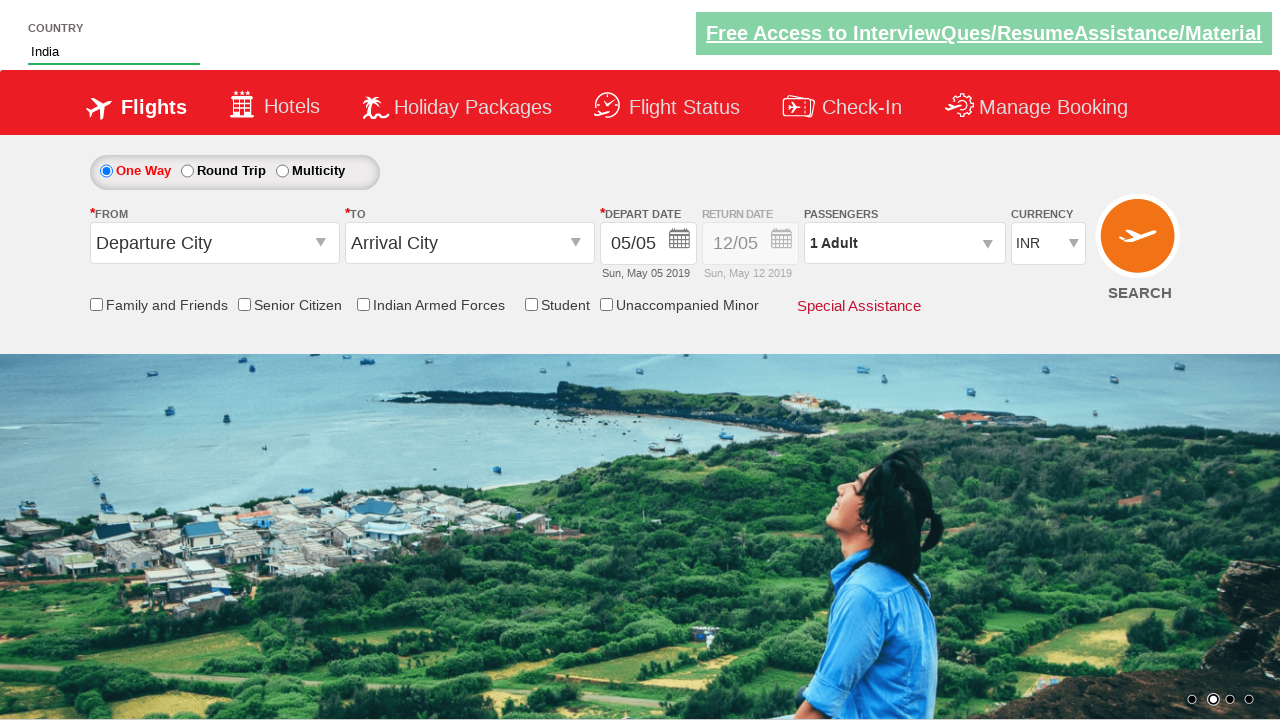

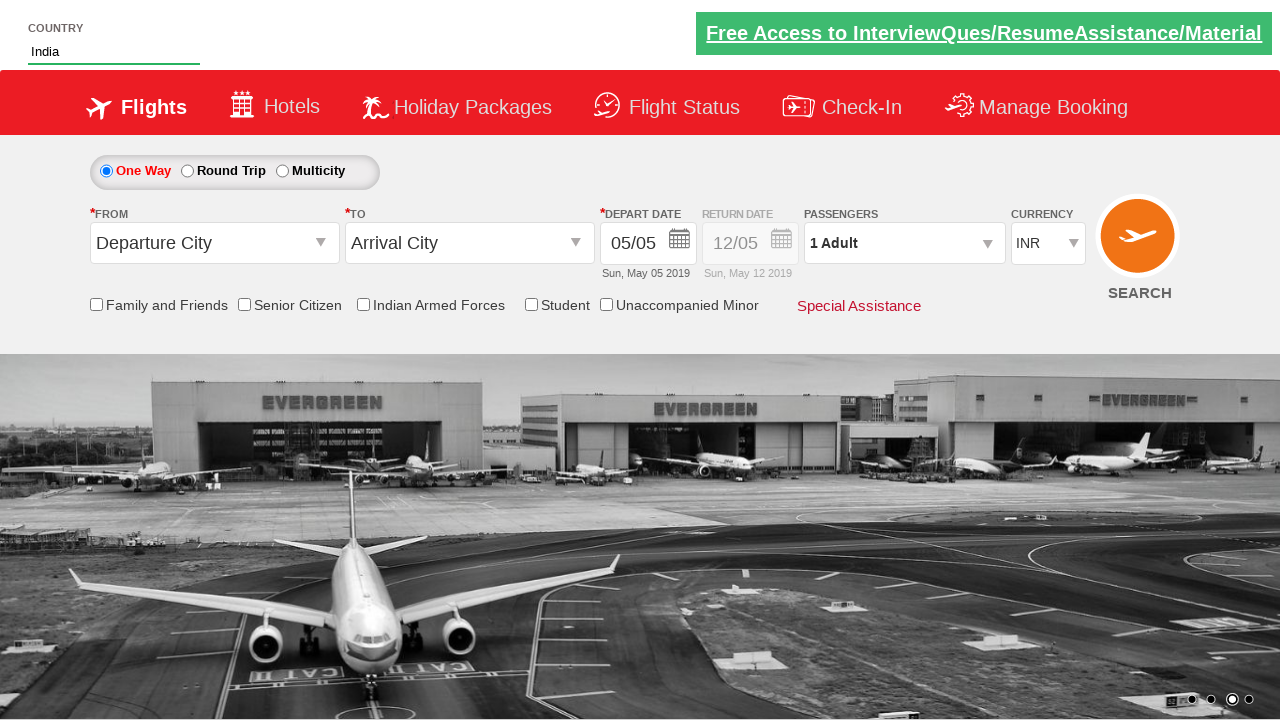